Tests clicking a link that opens a popup window on the omayo test blog site

Starting URL: http://omayo.blogspot.com/

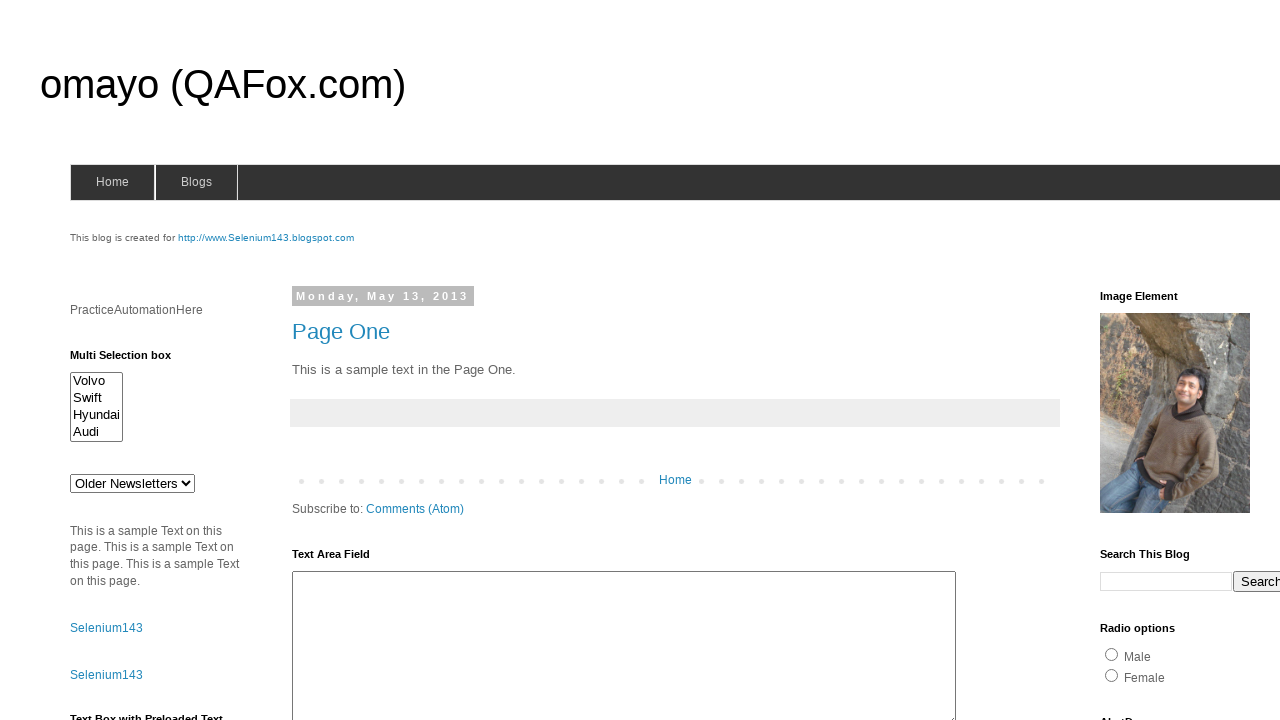

Clicked link to open a popup window at (132, 360) on text=Open a popup window
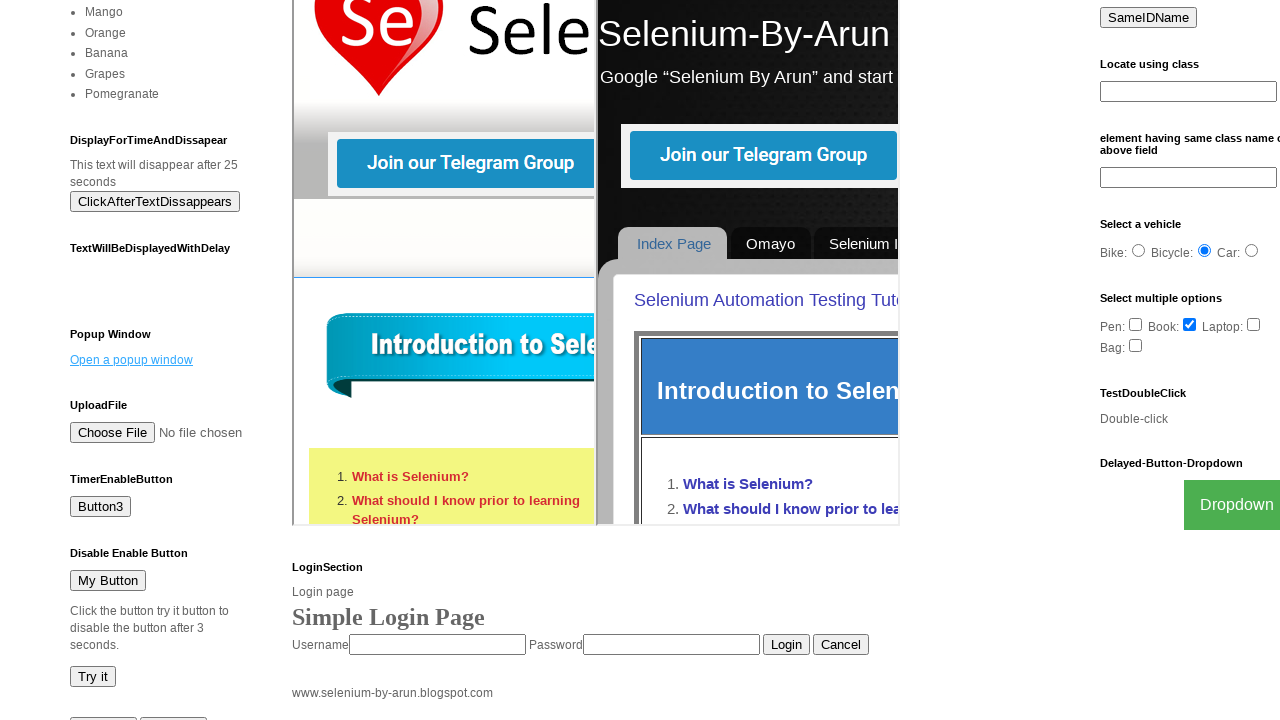

Waited 3 seconds for popup to open
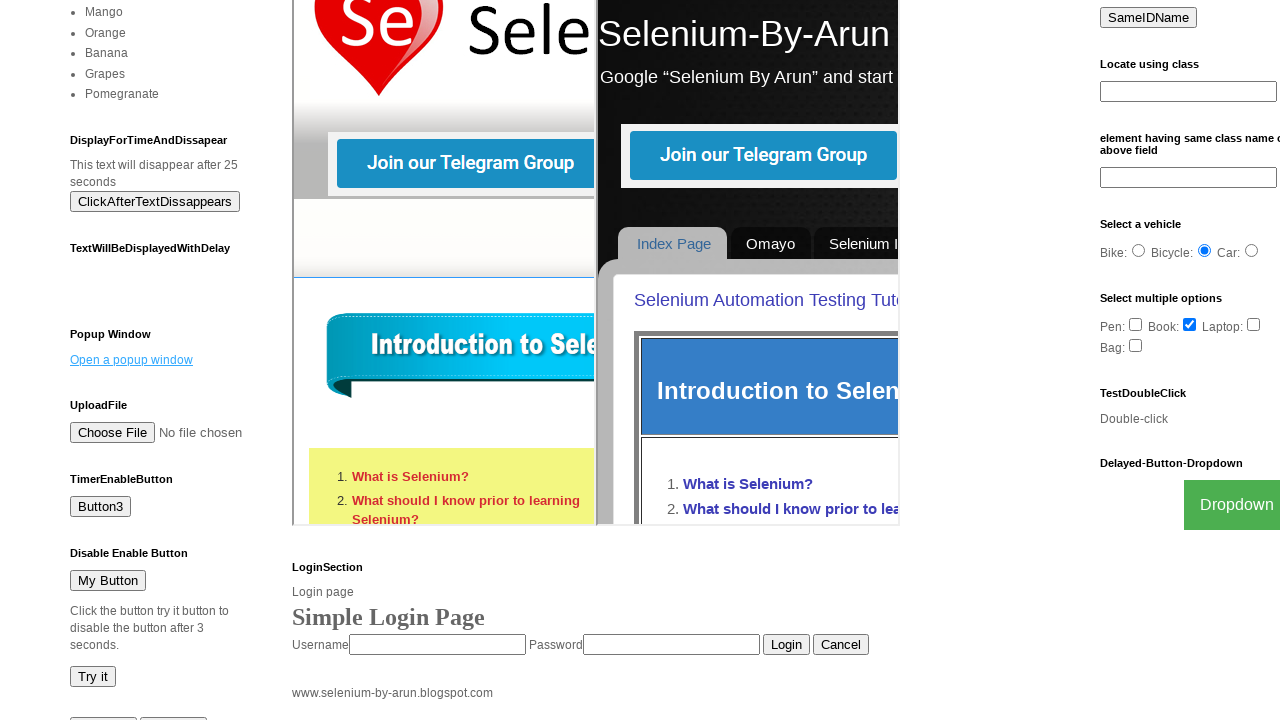

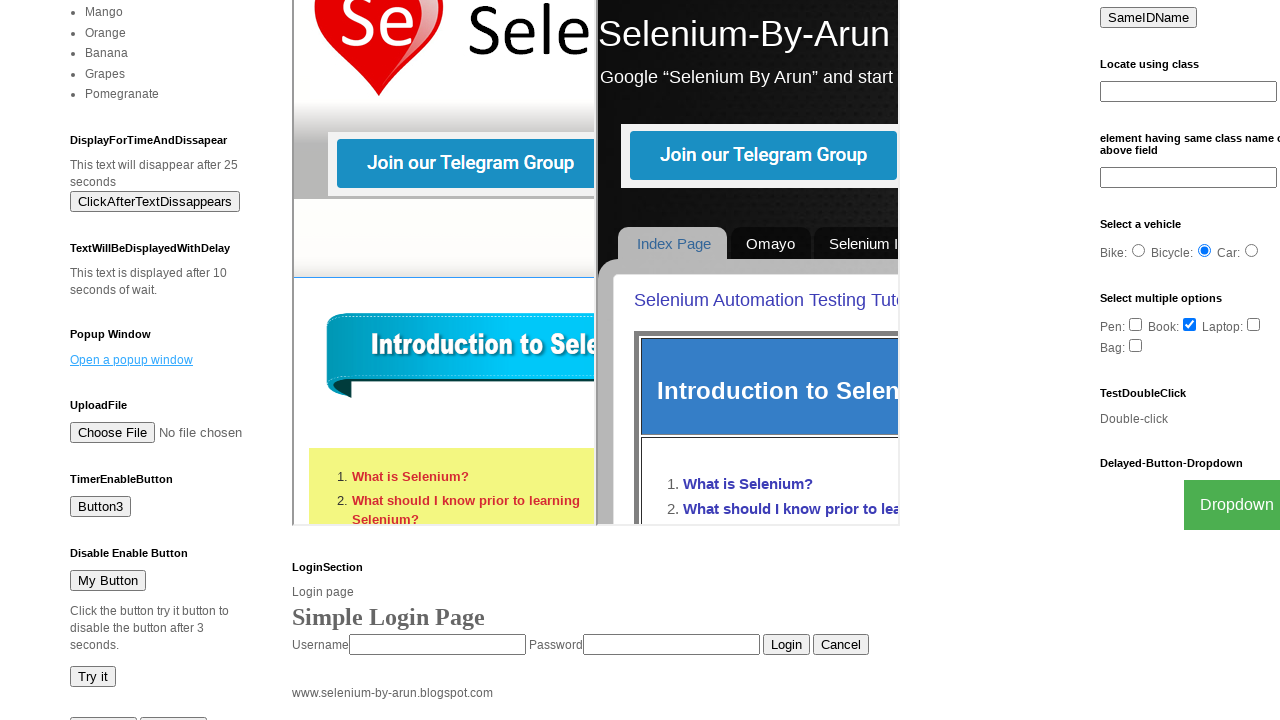